Tests DuckDuckGo search functionality by entering "LambdaTest" as a search query, pressing Enter, and verifying the page title contains the search term.

Starting URL: https://duckduckgo.com

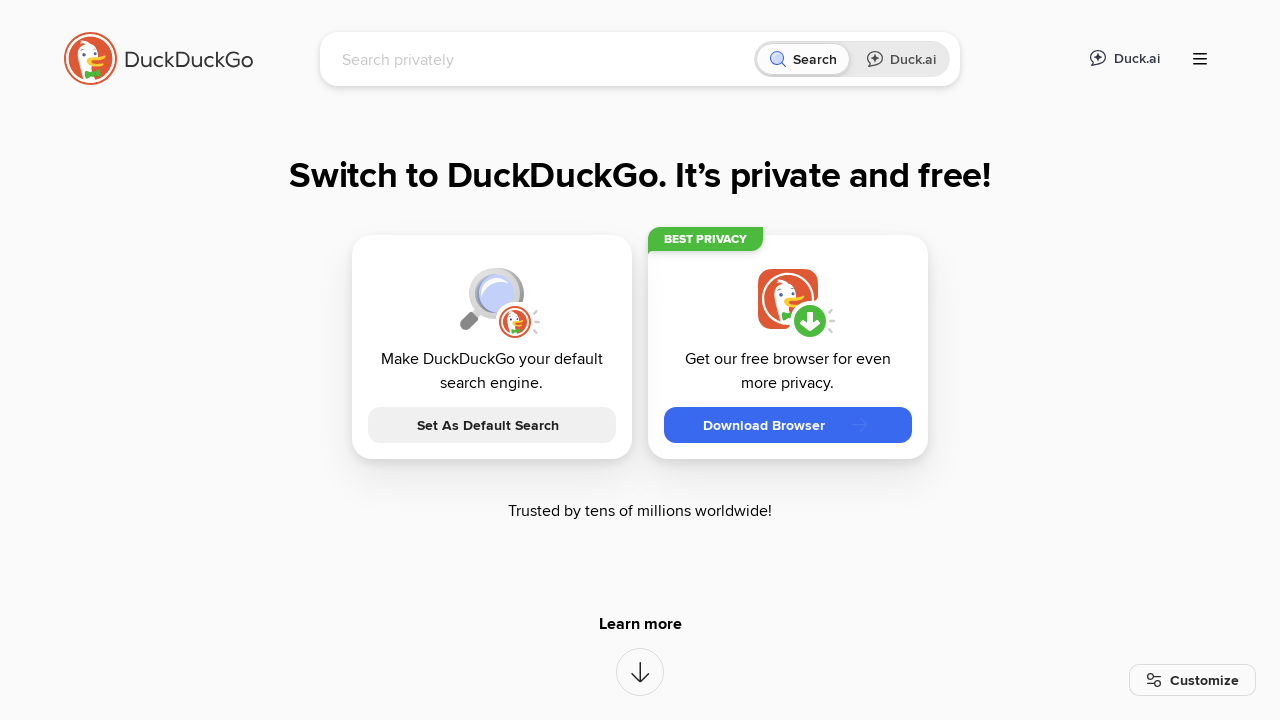

Clicked on the search input field at (544, 59) on [name="q"]
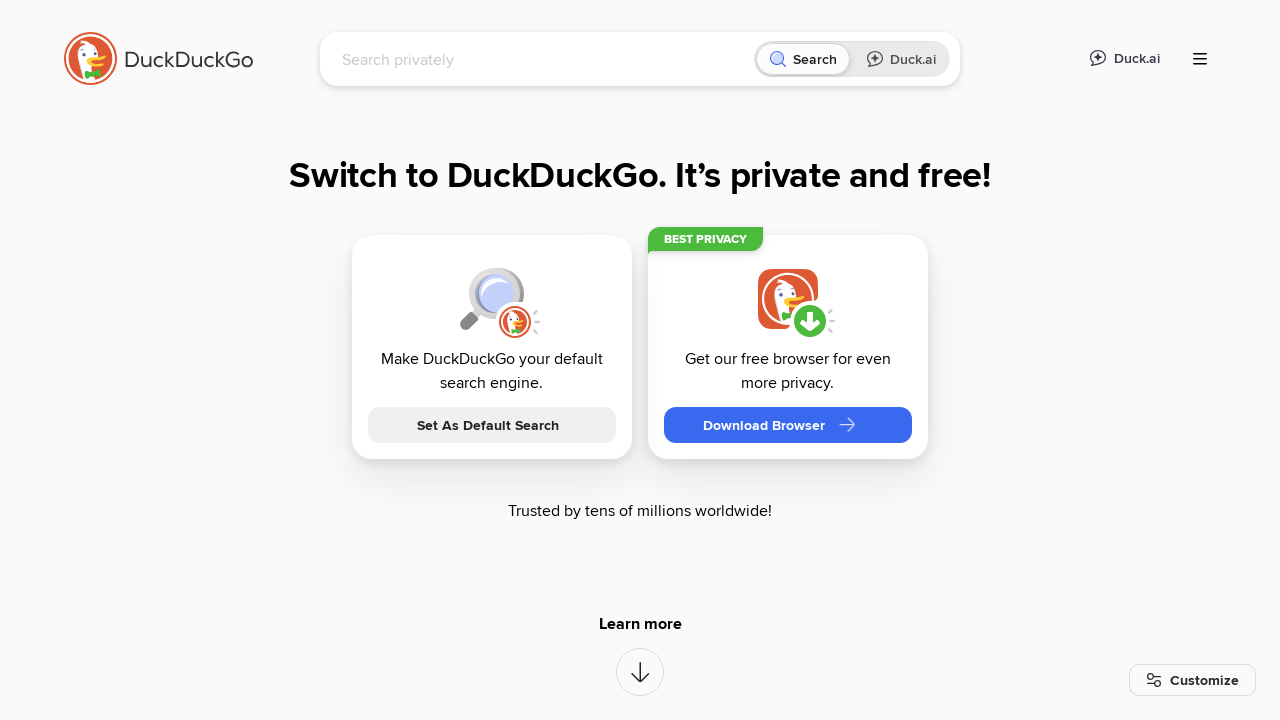

Typed 'LambdaTest' in the search field on [name="q"]
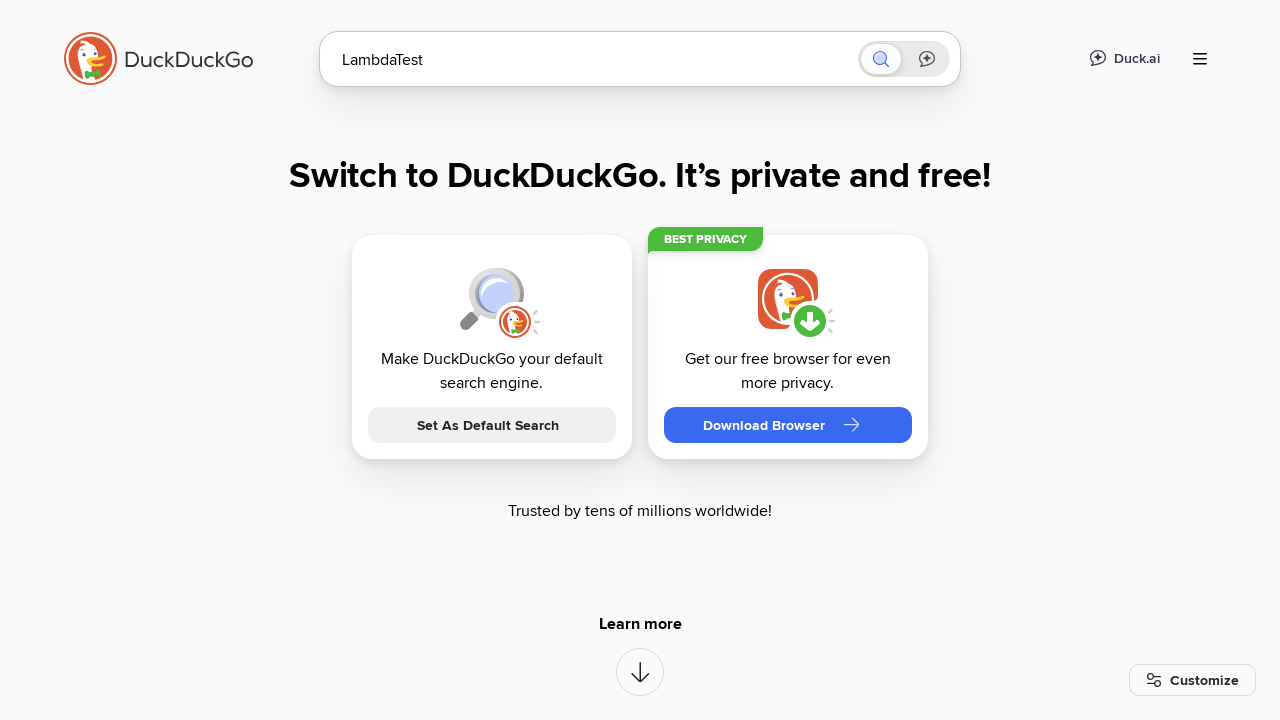

Pressed Enter to submit the search query on [name="q"]
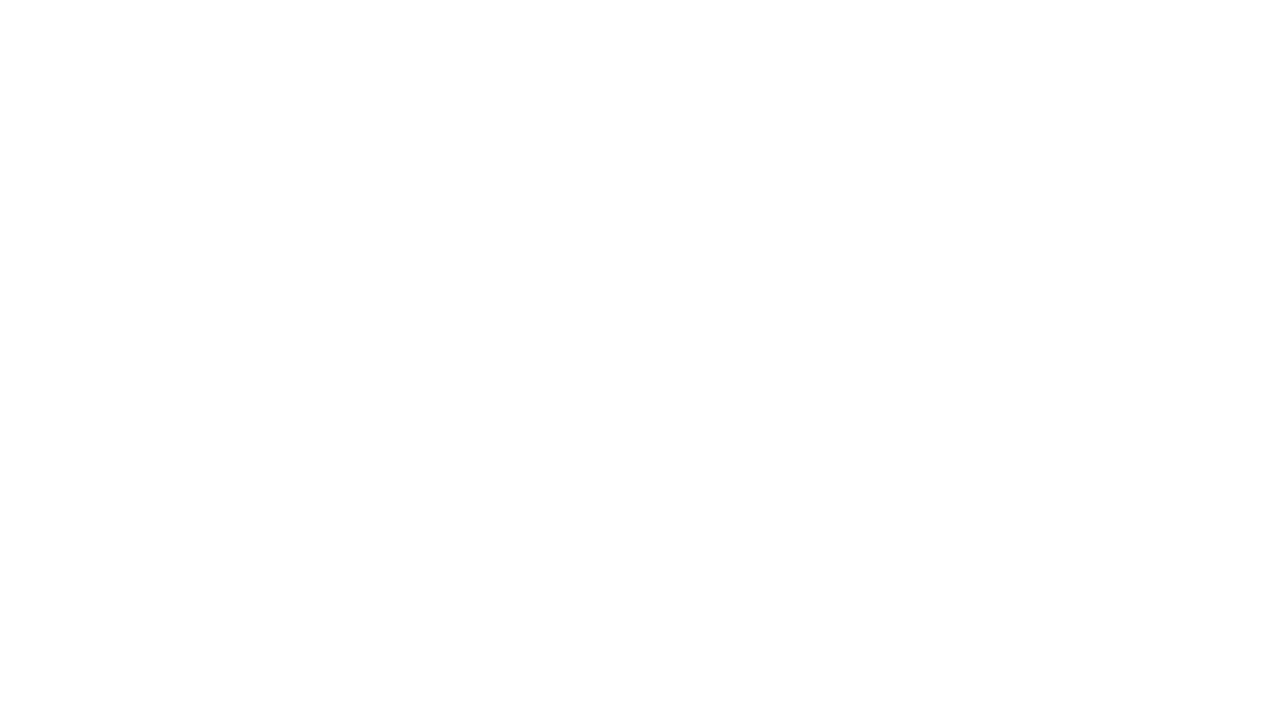

Page load completed and search results are displayed
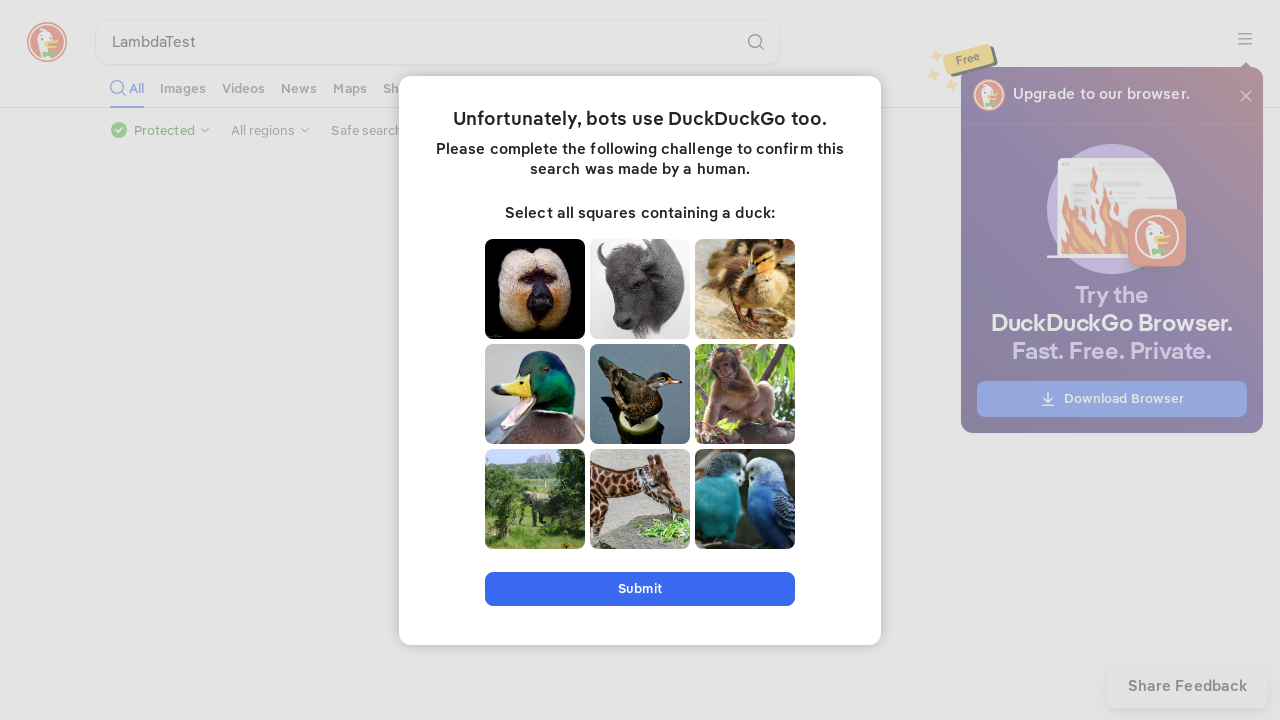

Retrieved page title: 'LambdaTest at DuckDuckGo'
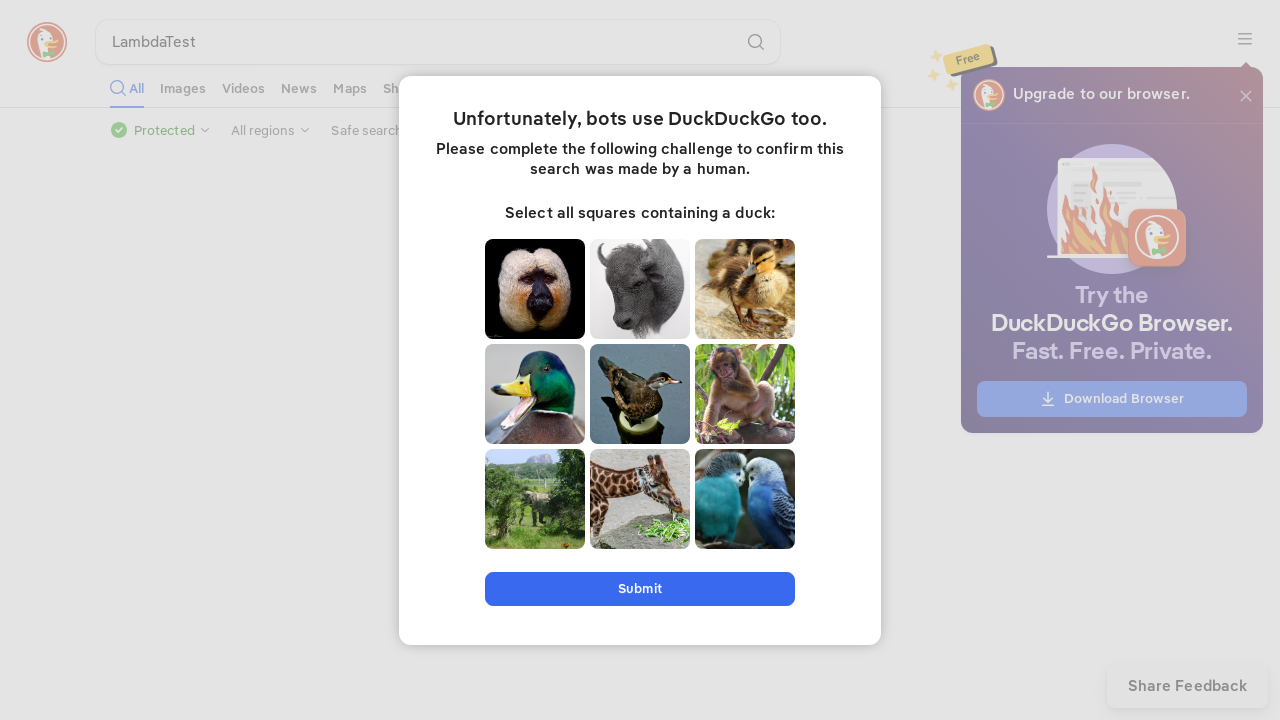

Verified that page title contains 'LambdaTest'
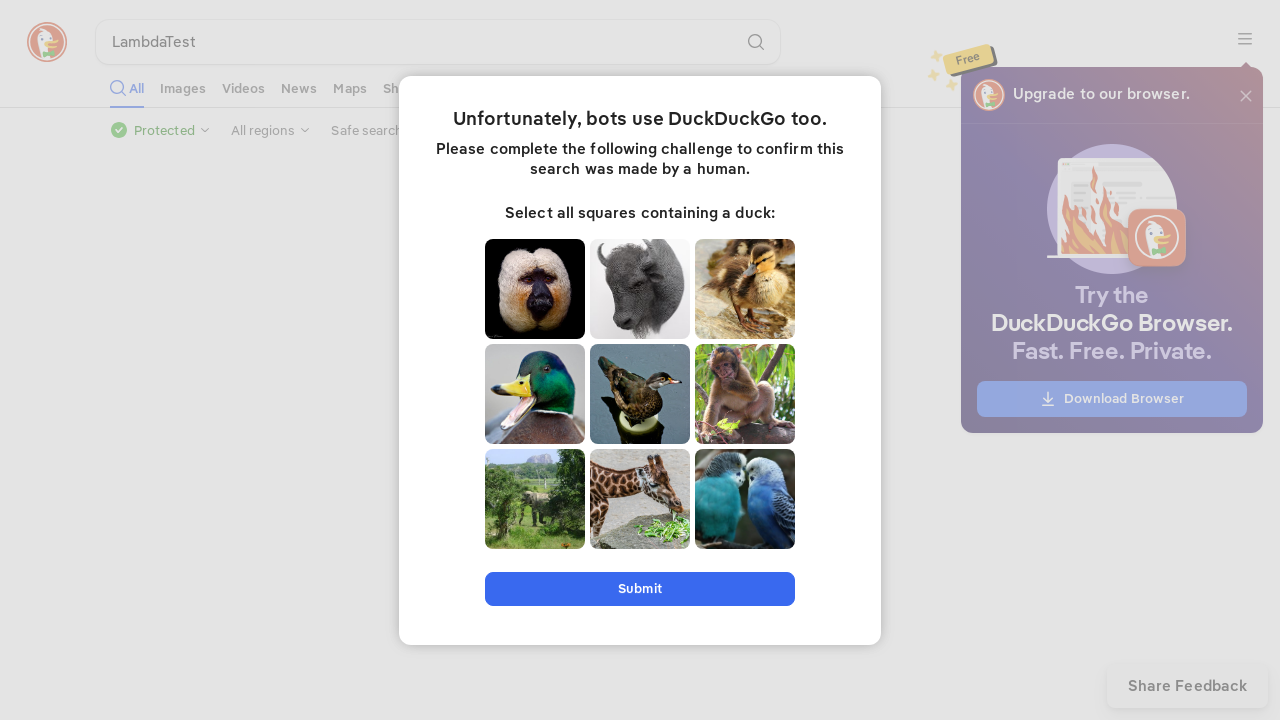

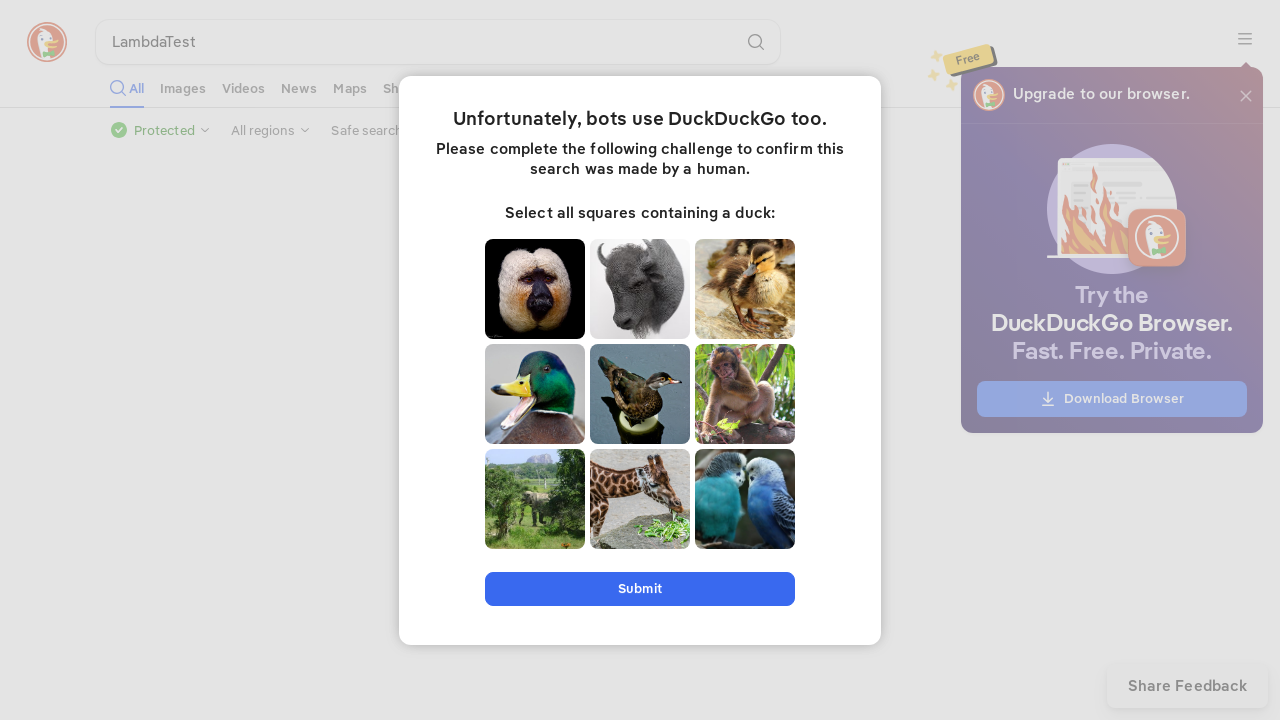